Tests drag and drop functionality by dragging element B and dropping it onto element A on the Heroku app test page.

Starting URL: https://the-internet.herokuapp.com/drag_and_drop

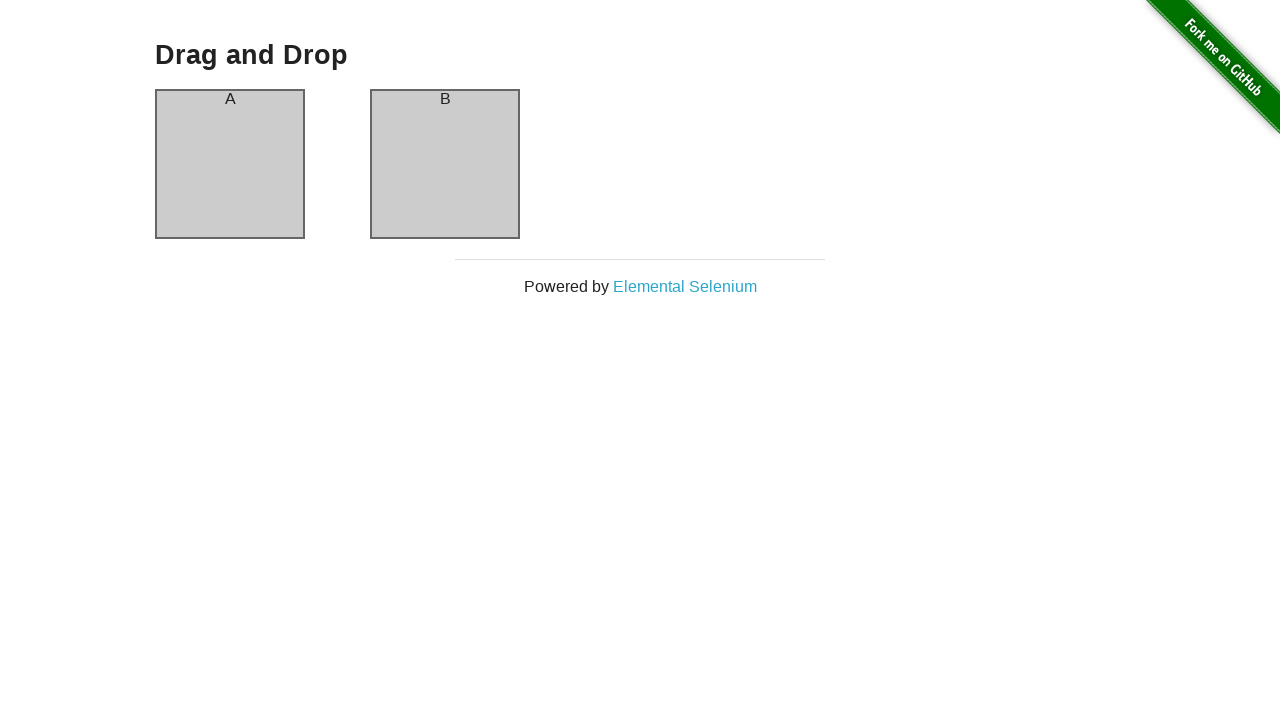

Waited for column A to be visible
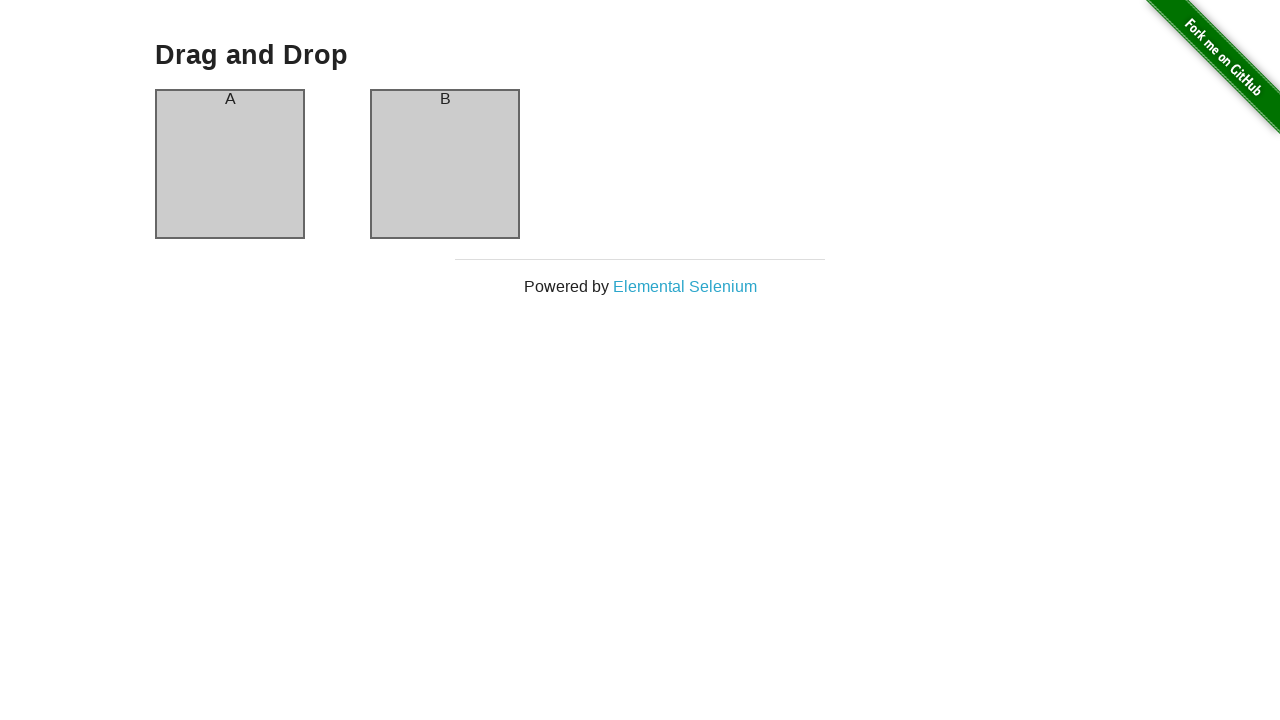

Waited for column B to be visible
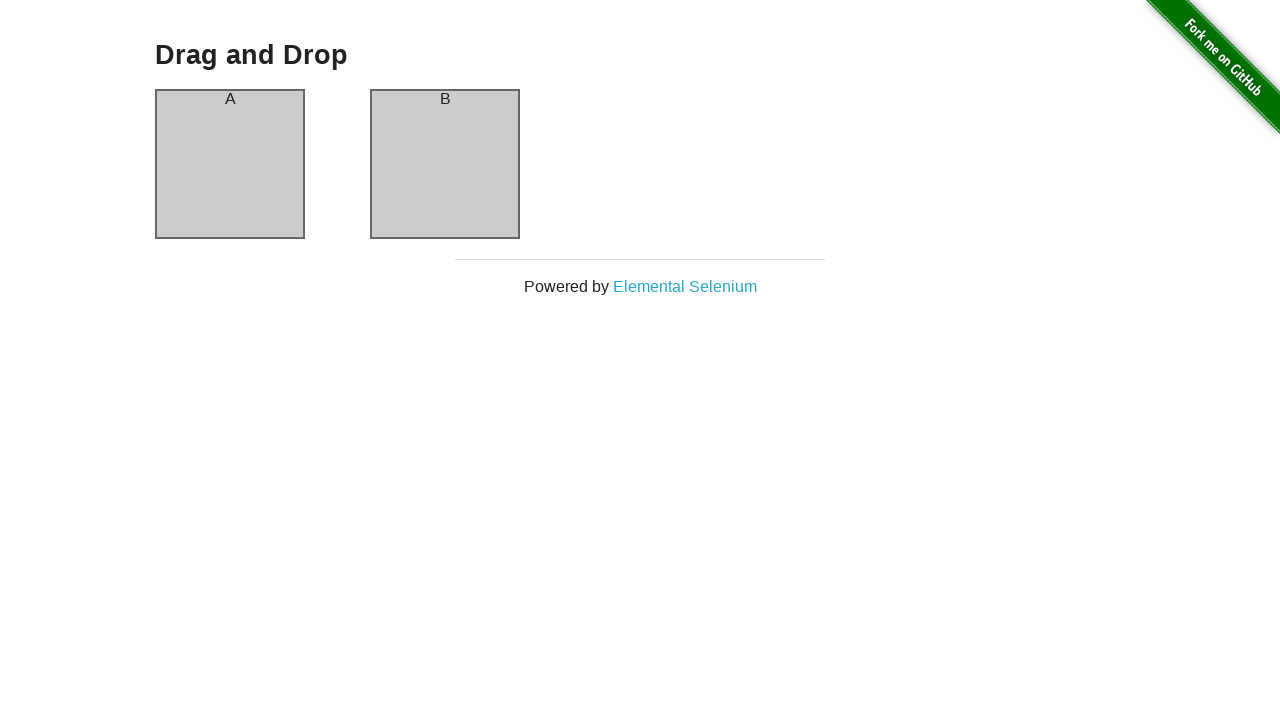

Located column B (source element)
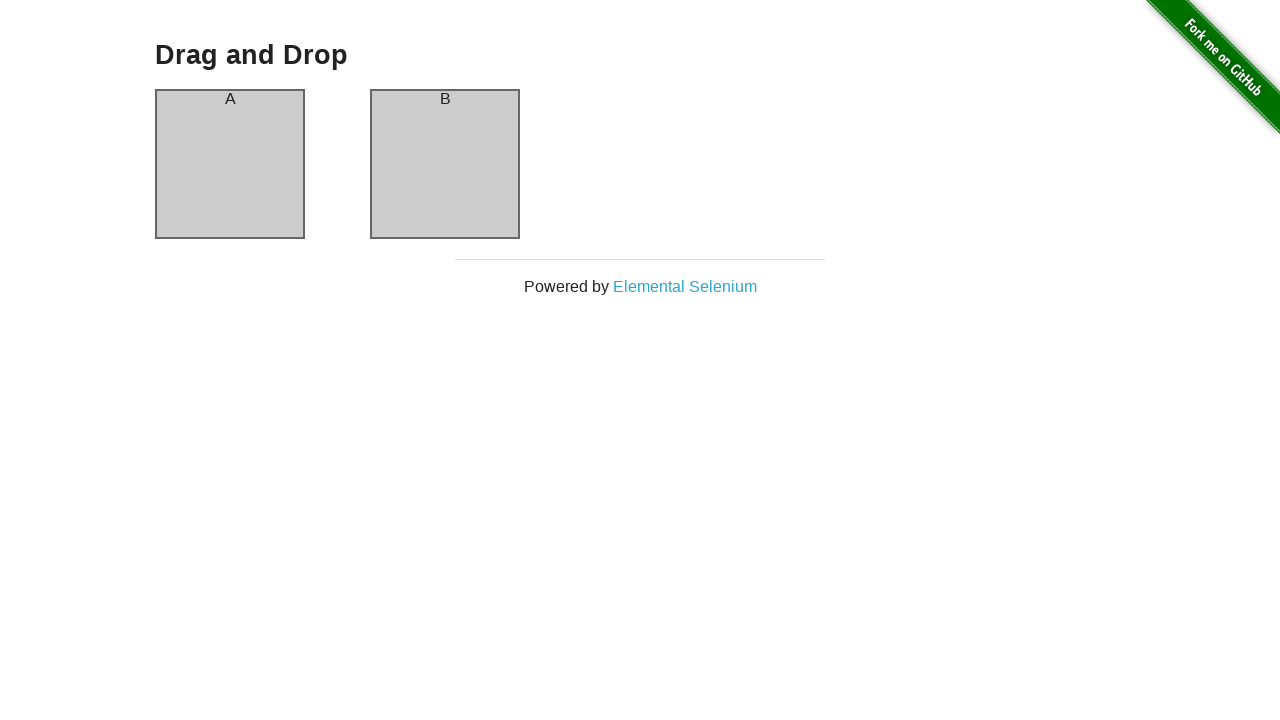

Located column A (destination element)
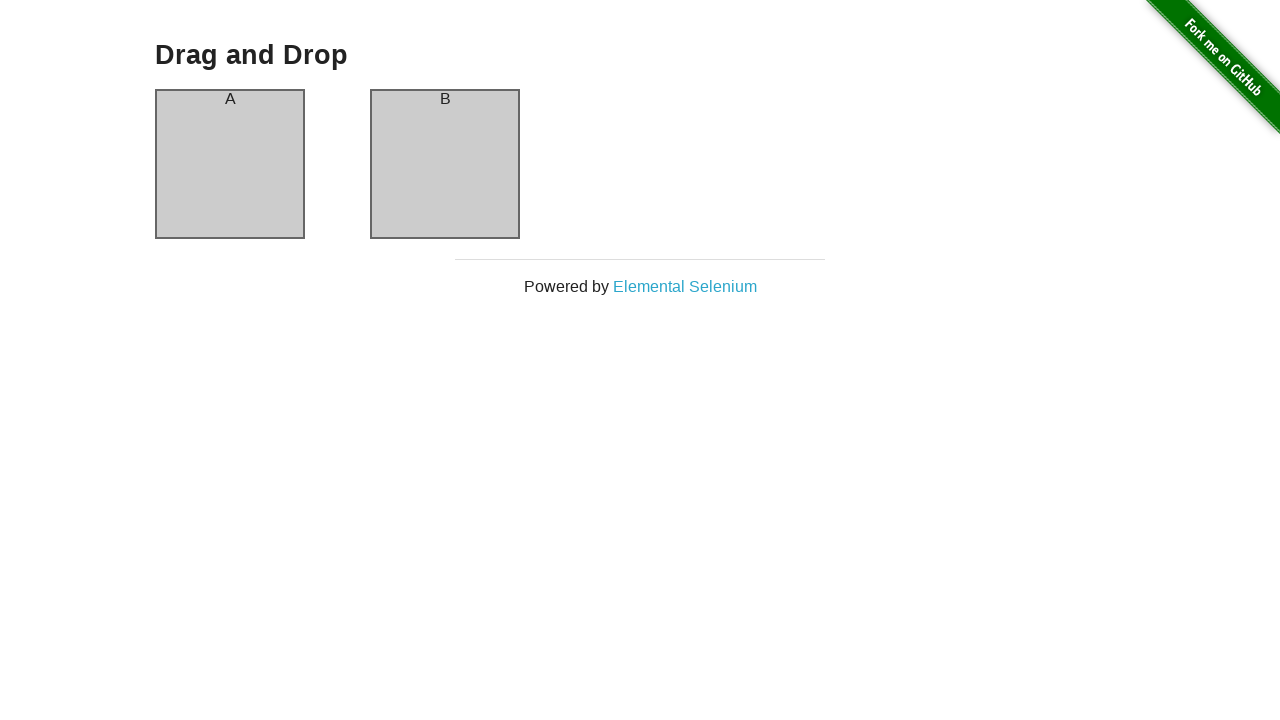

Dragged column B onto column A at (230, 164)
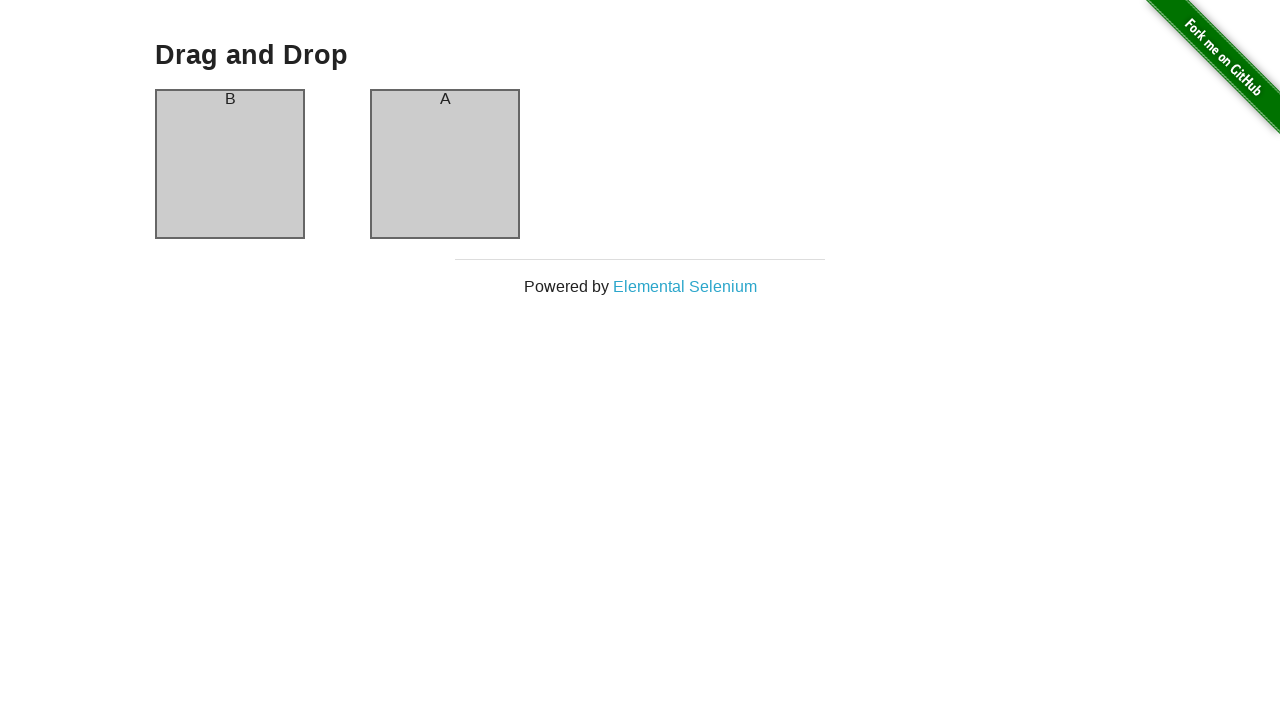

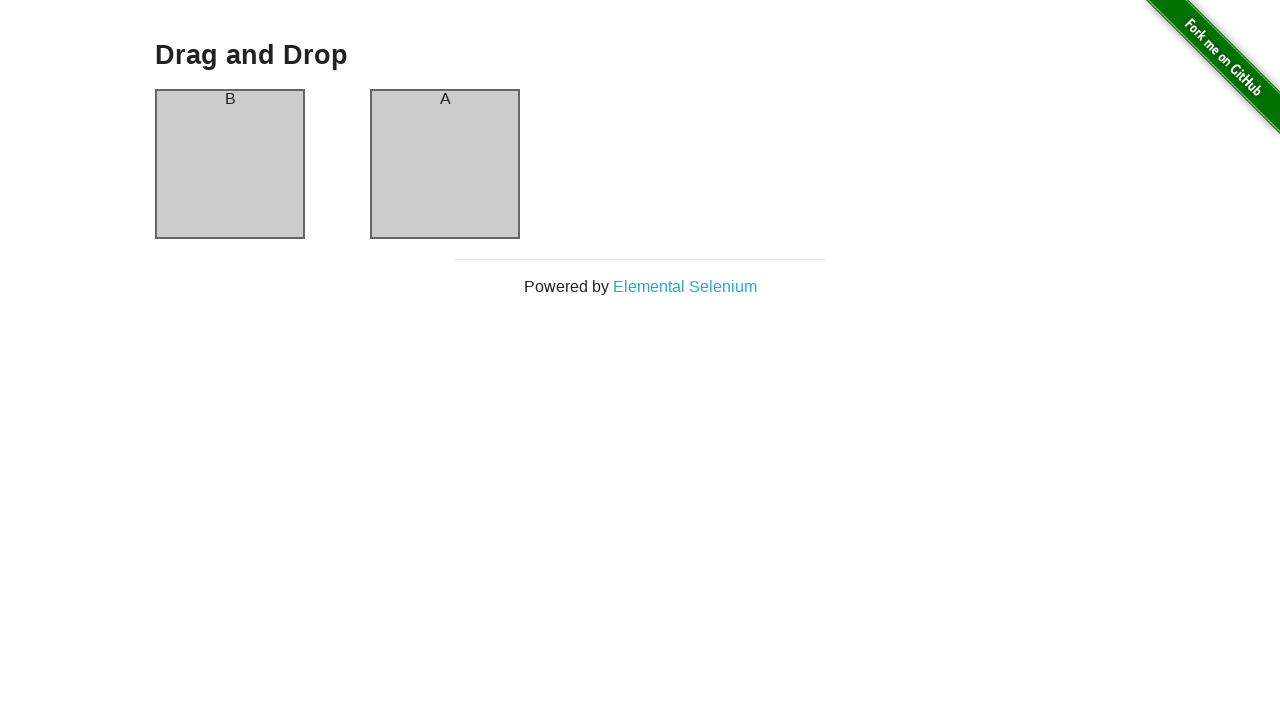